Tests Pick 5 form submission with valid winning numbers and verifies lottery data is displayed

Starting URL: https://lotto-ashen.vercel.app/five

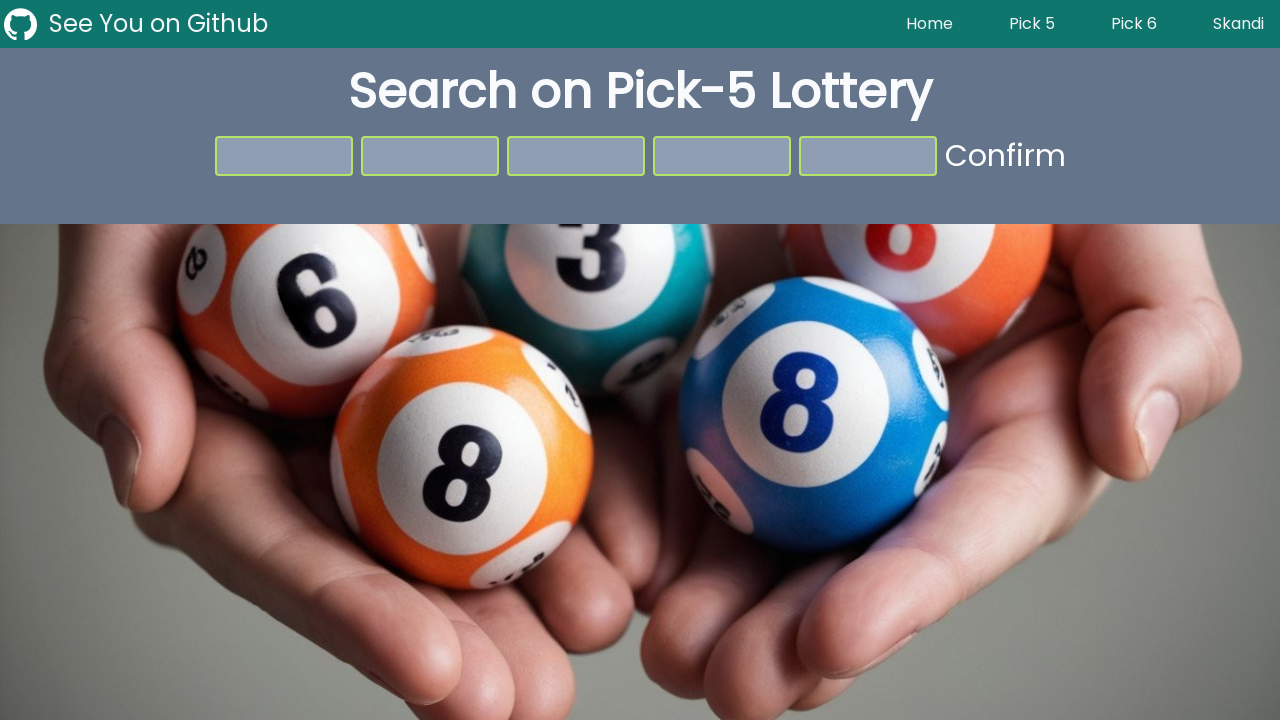

Filled number input 1 with value 47 on input[type='number']:nth-of-type(1)
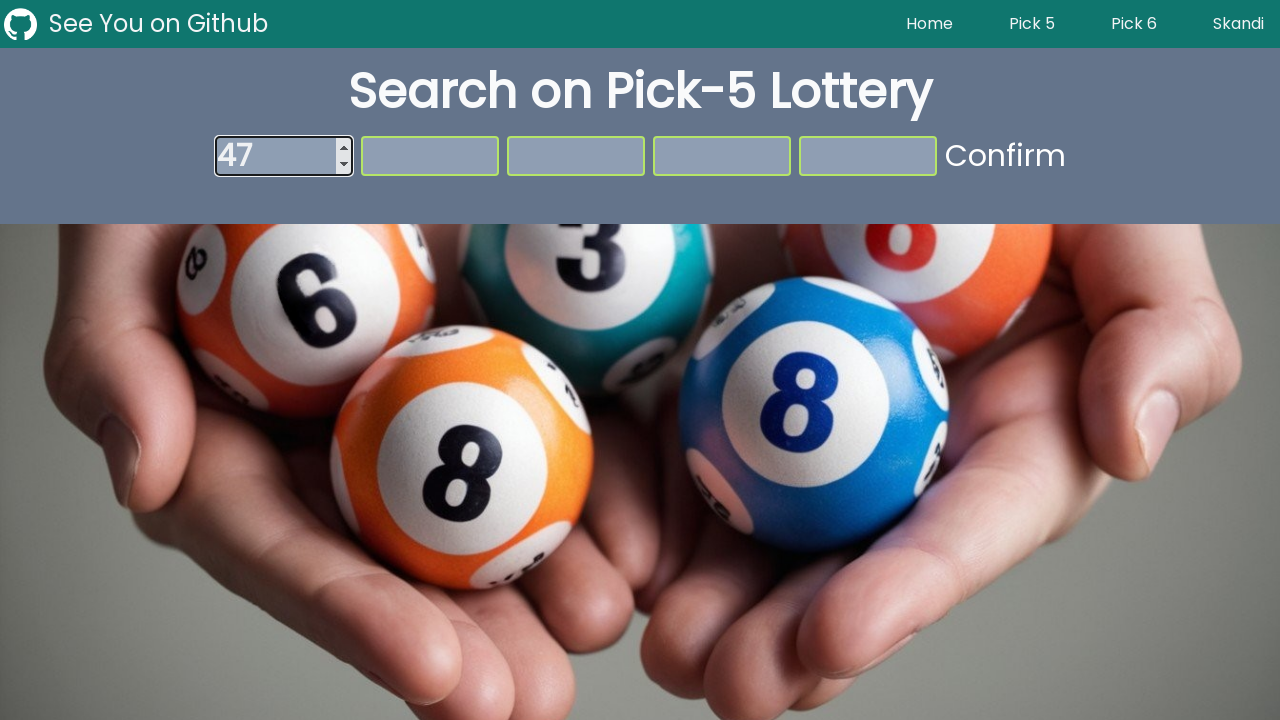

Filled number input 2 with value 15 on input[type='number']:nth-of-type(2)
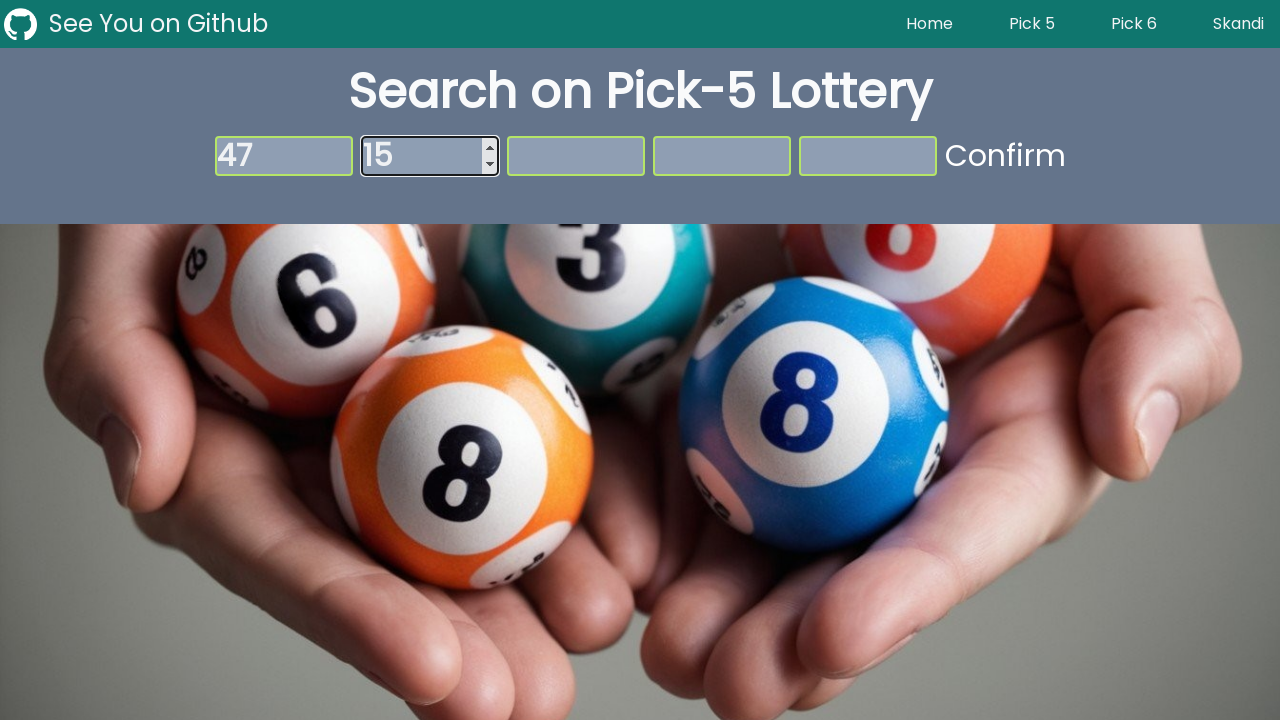

Filled number input 3 with value 59 on input[type='number']:nth-of-type(3)
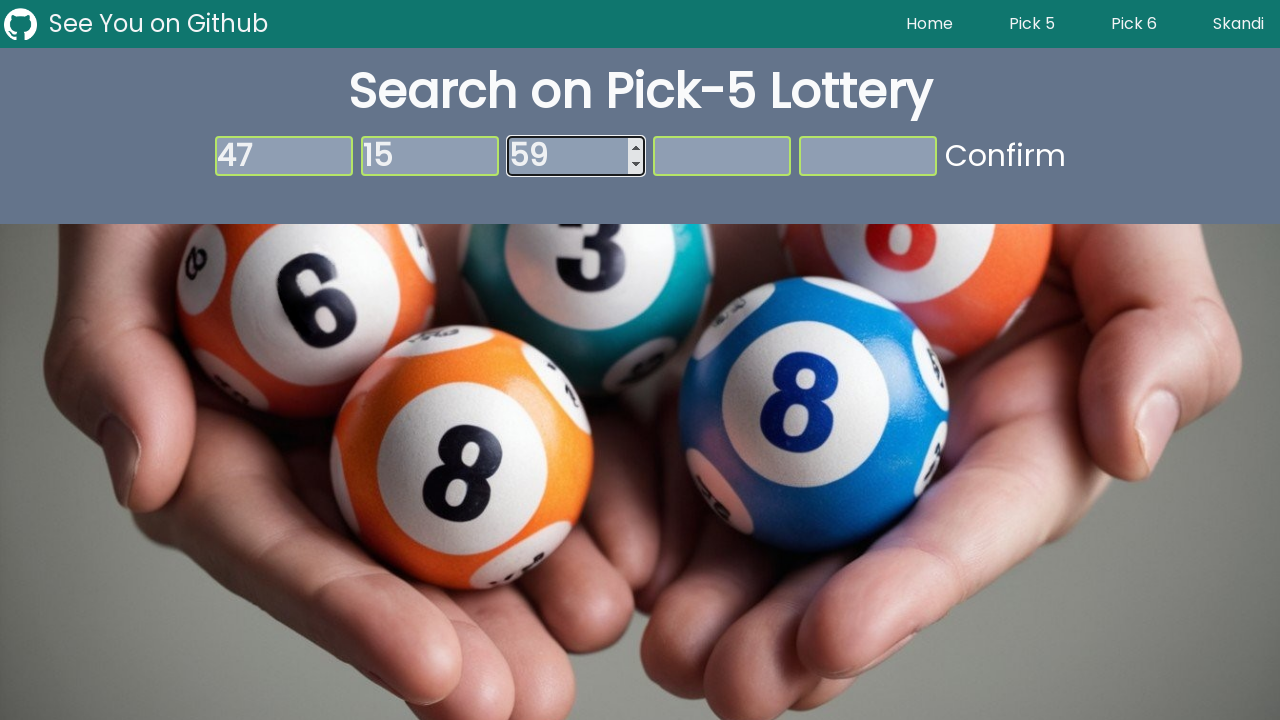

Filled number input 4 with value 83 on input[type='number']:nth-of-type(4)
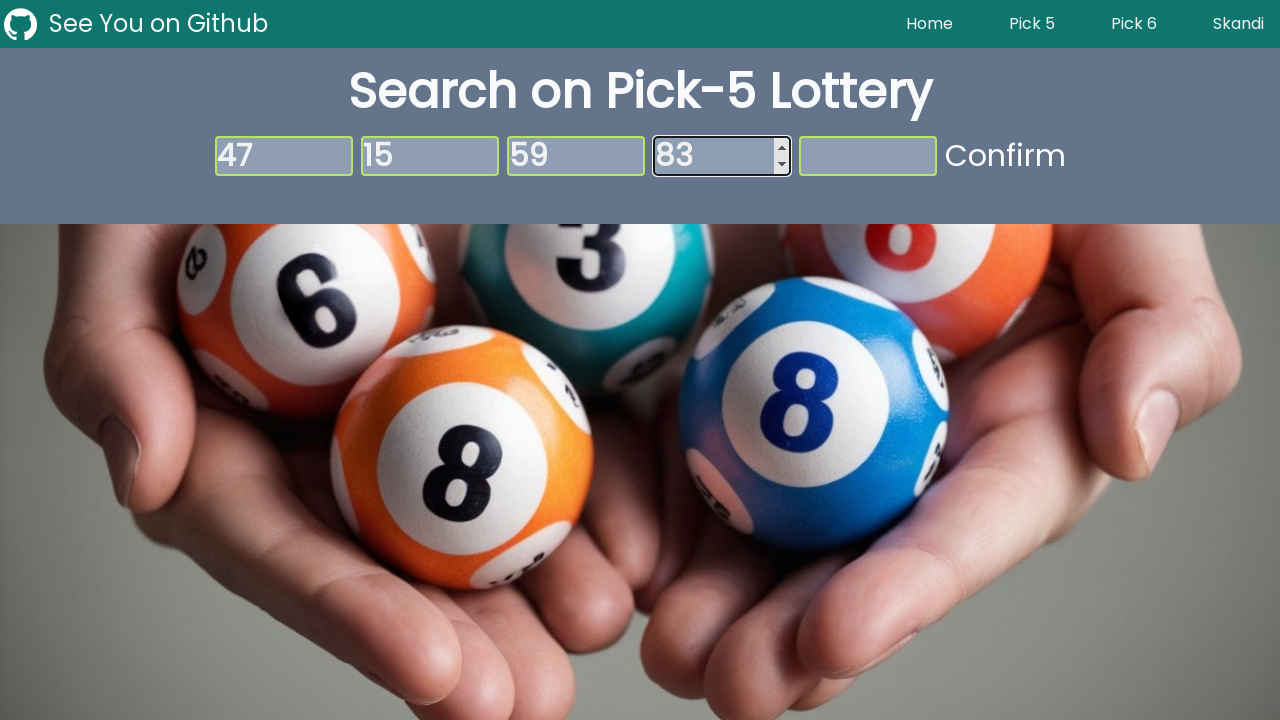

Filled number input 5 with value 4 on input[type='number']:nth-of-type(5)
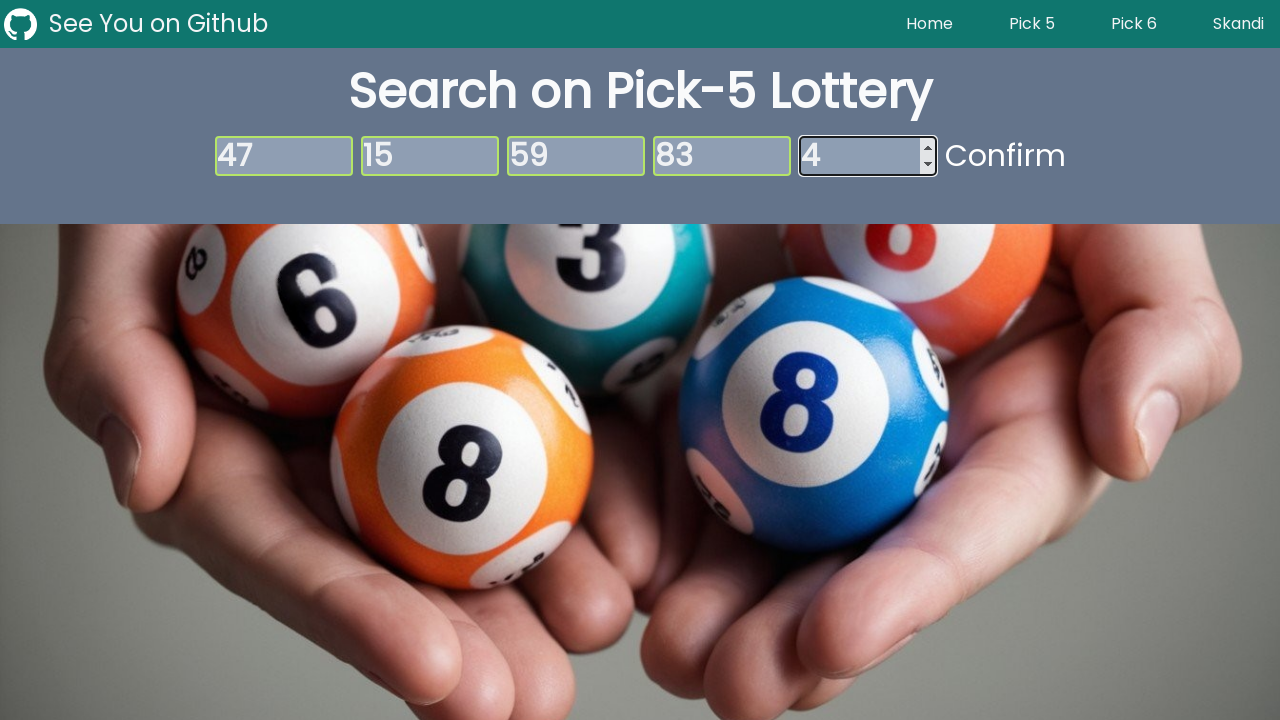

Clicked submit button to submit Pick 5 form with valid winning numbers at (1005, 156) on button[type='submit']
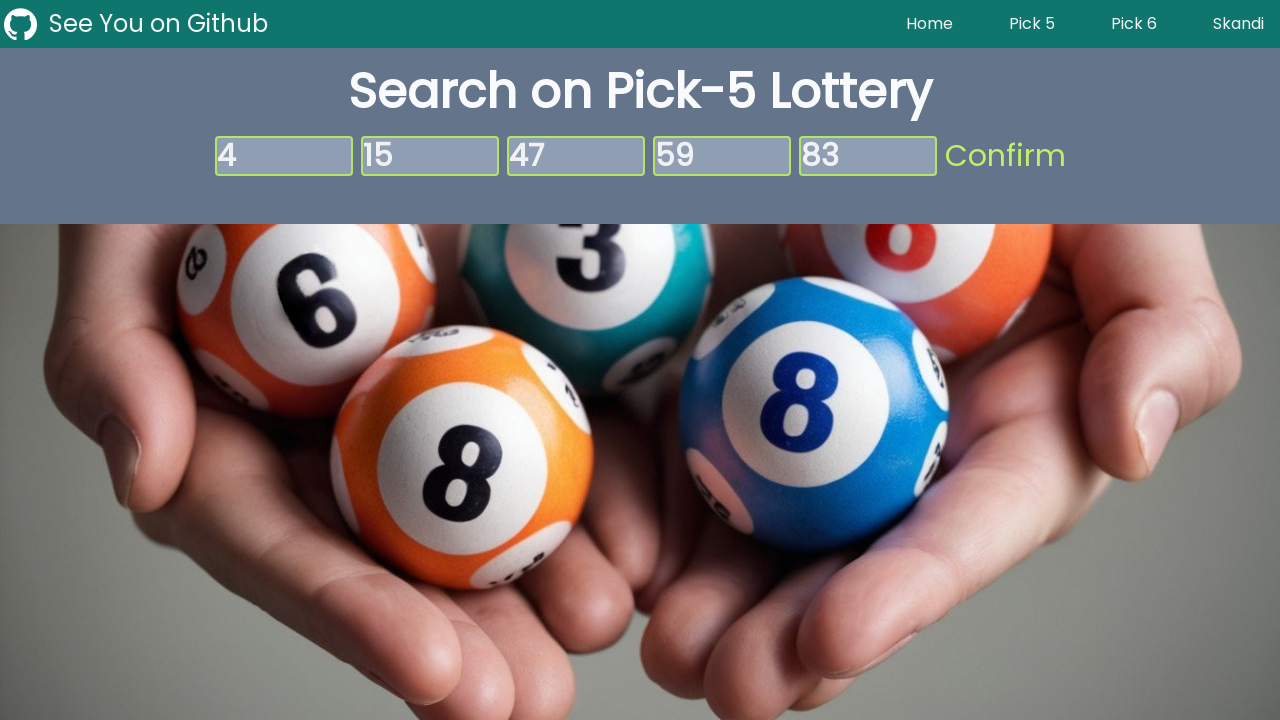

Verified lottery amount 6.523.768.955 Ft is displayed
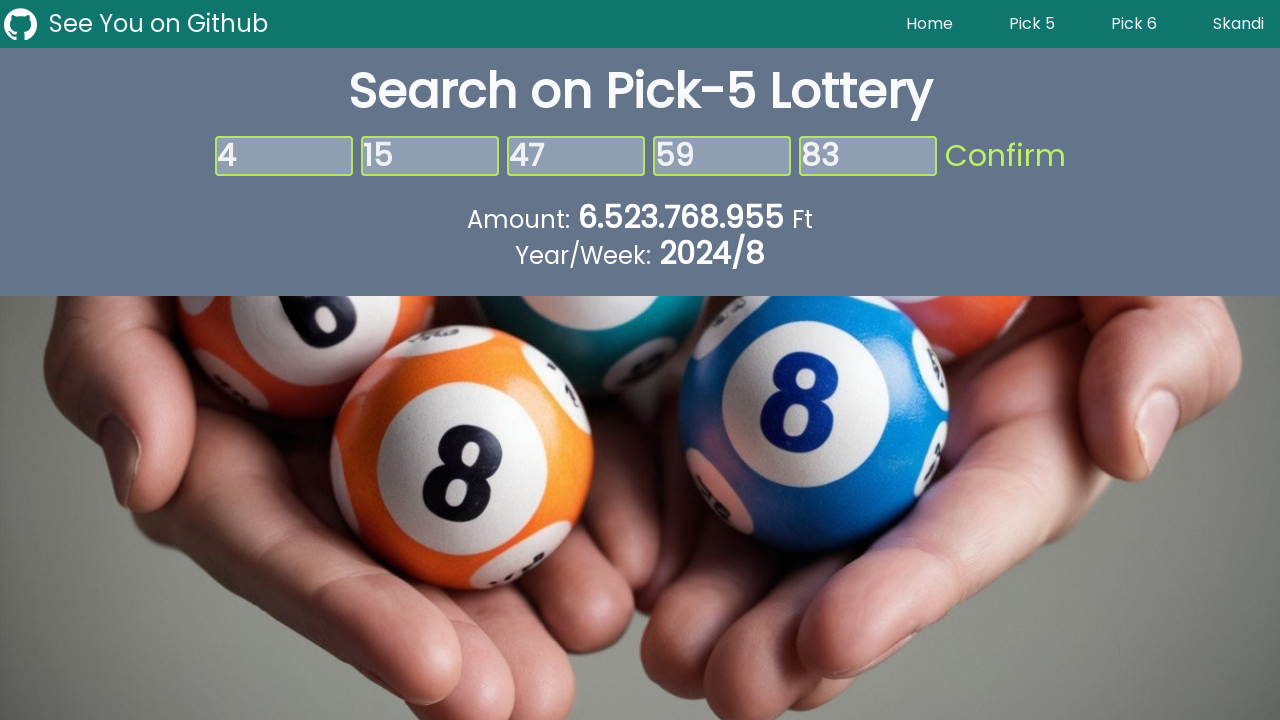

Verified lottery Year/Week 2024/8 is displayed
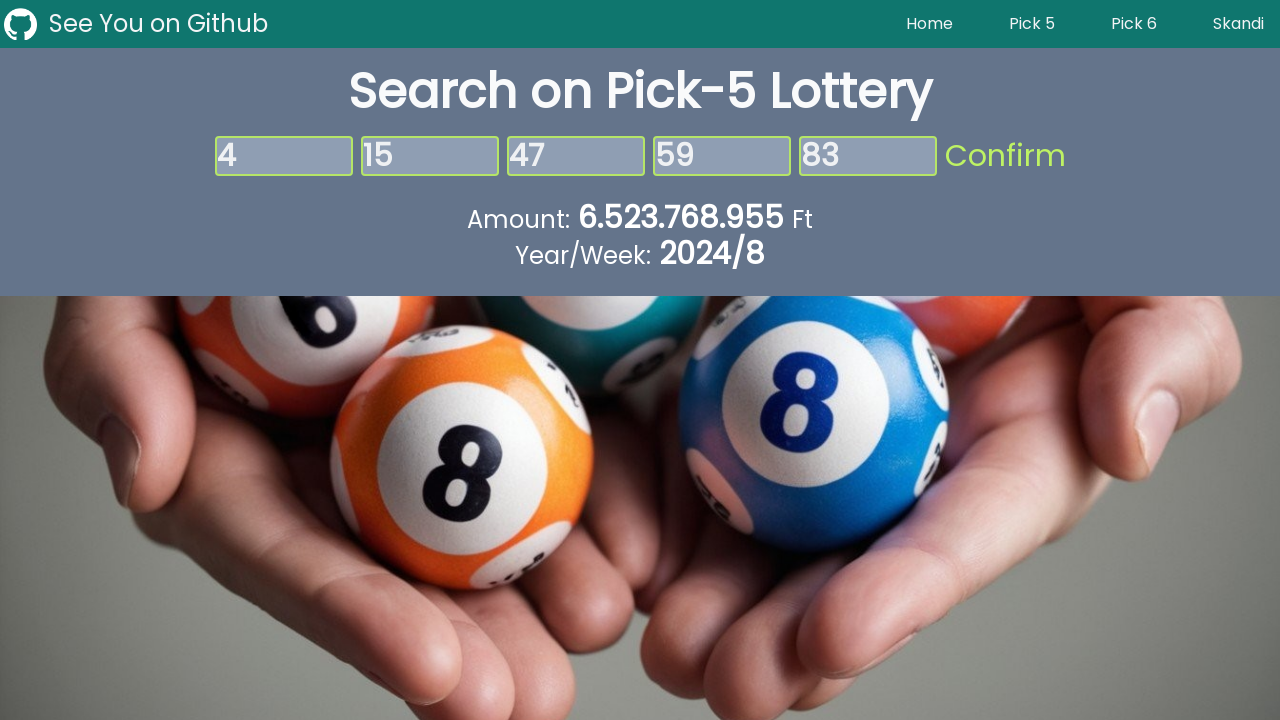

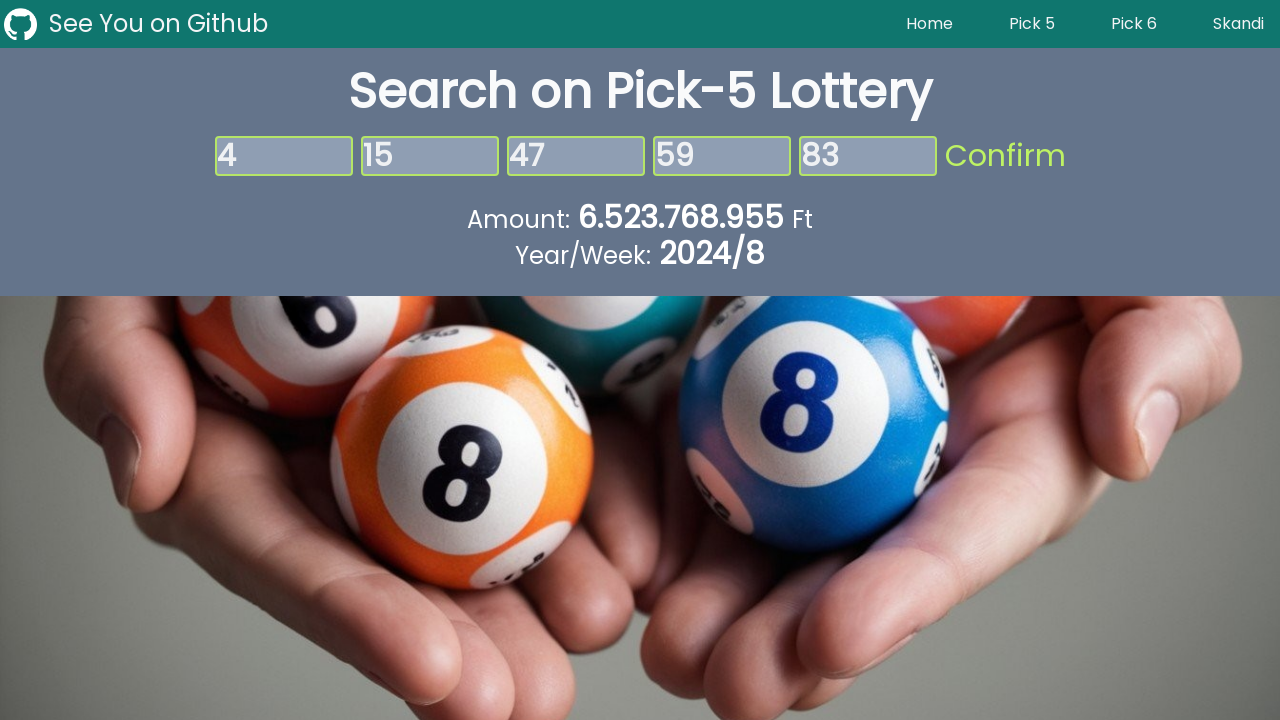